Tests successful user registration on a demo login form by filling valid username and password, then verifying the success notification appears.

Starting URL: https://anatoly-karpovich.github.io/demo-login-form/

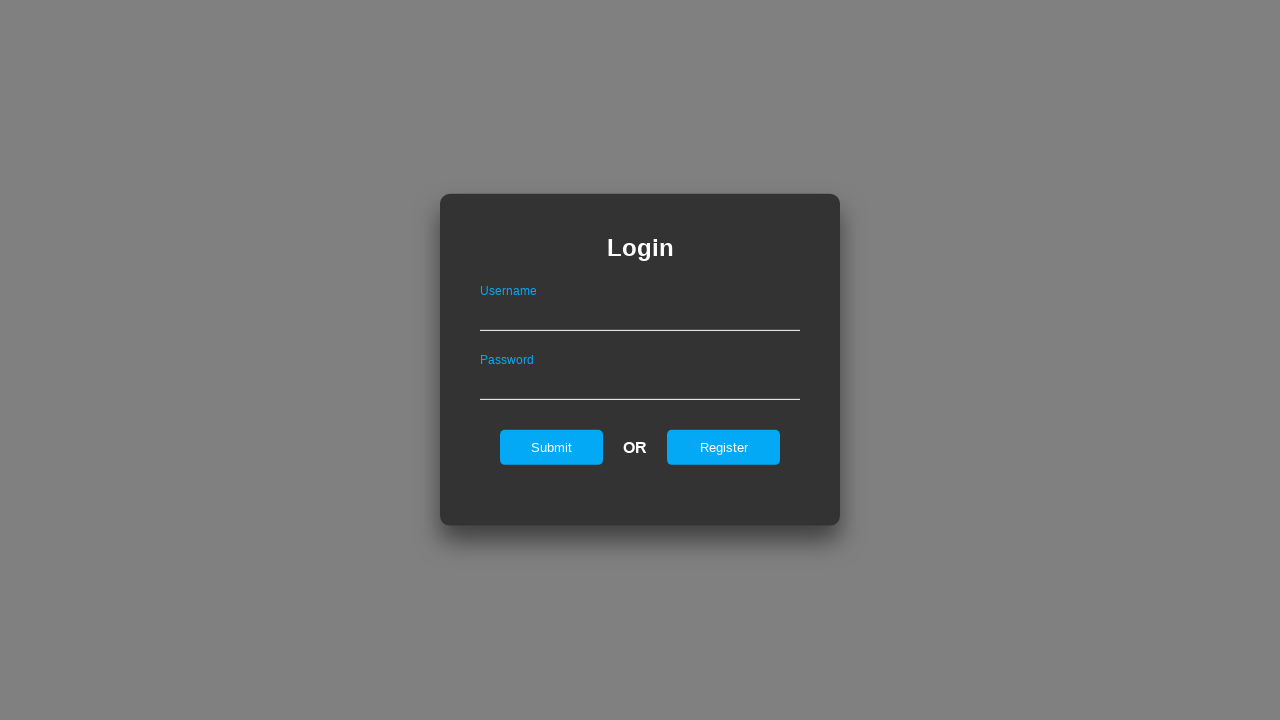

Clicked register link to navigate to registration form at (724, 447) on #registerOnLogin
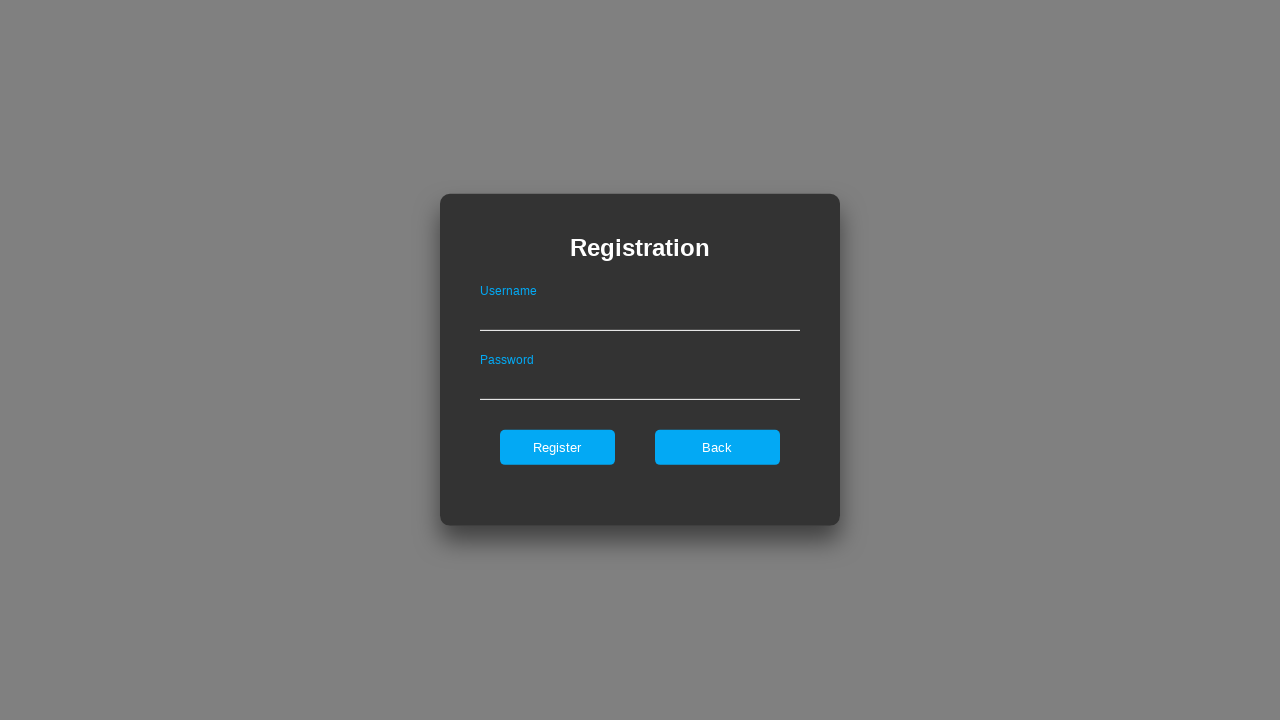

Filled username field with 'AlexQA' on #userNameOnRegister
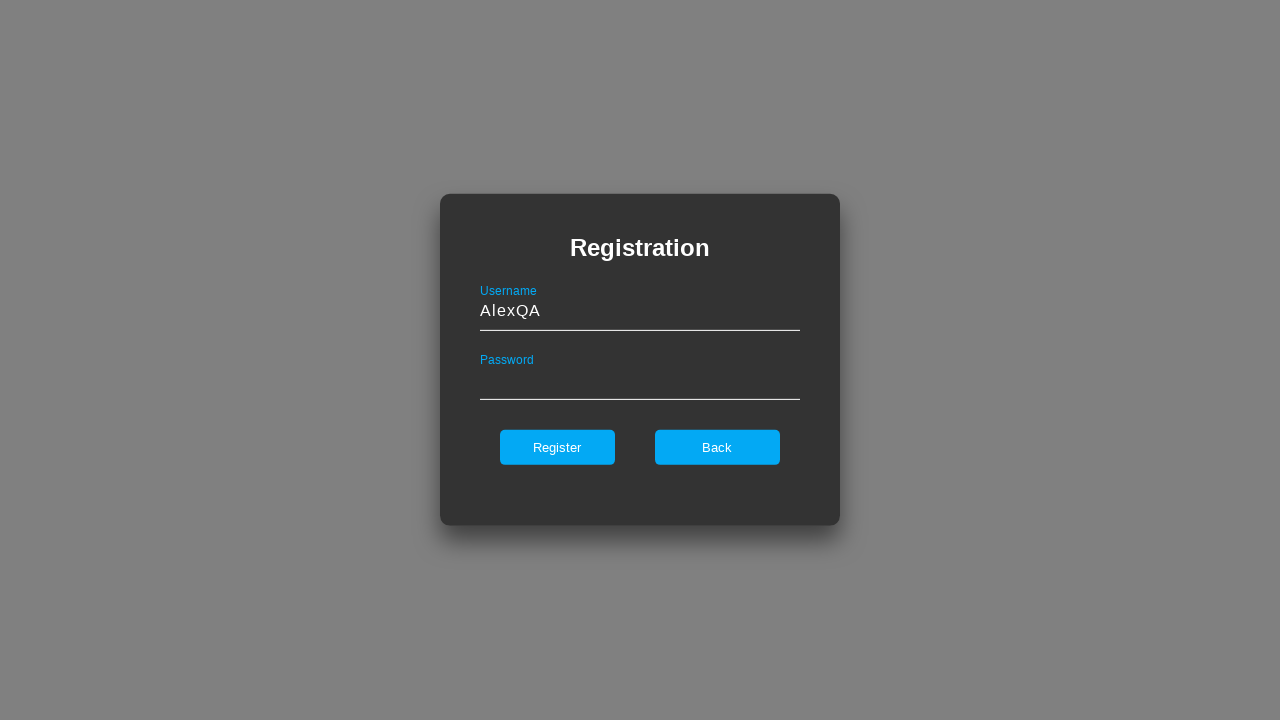

Filled password field with valid credentials on #passwordOnRegister
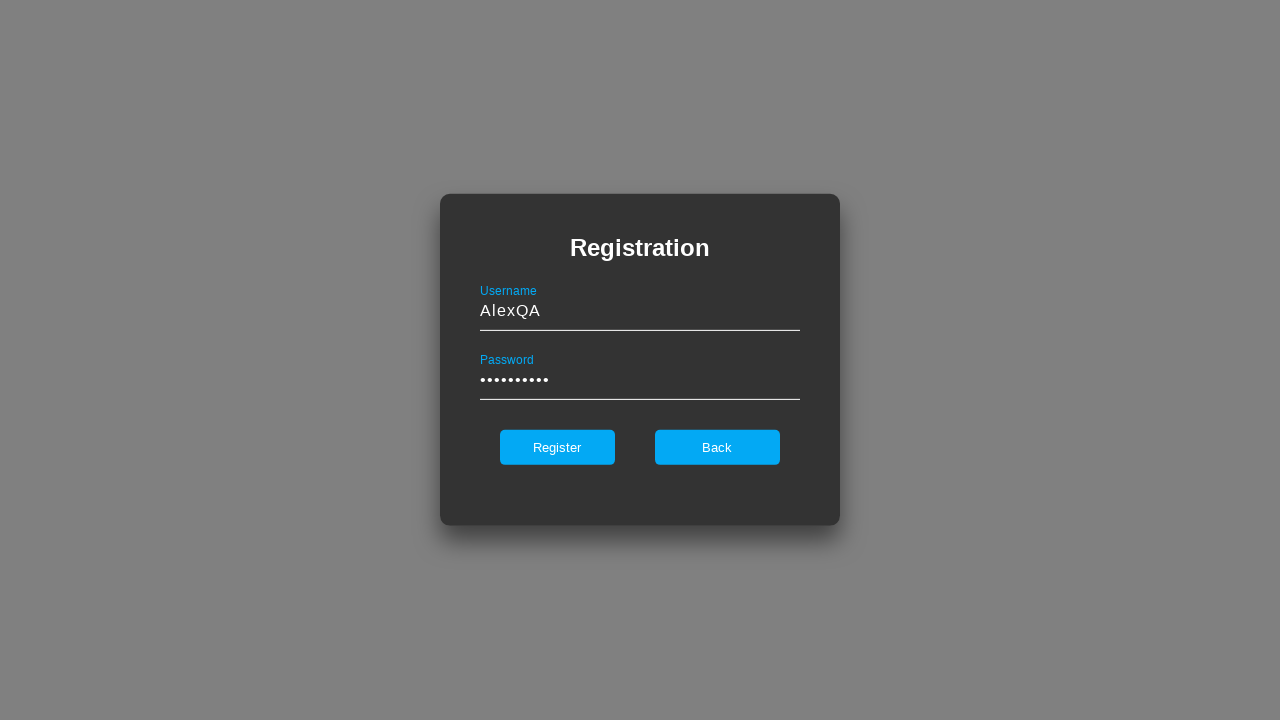

Clicked register button to submit registration at (557, 447) on #register
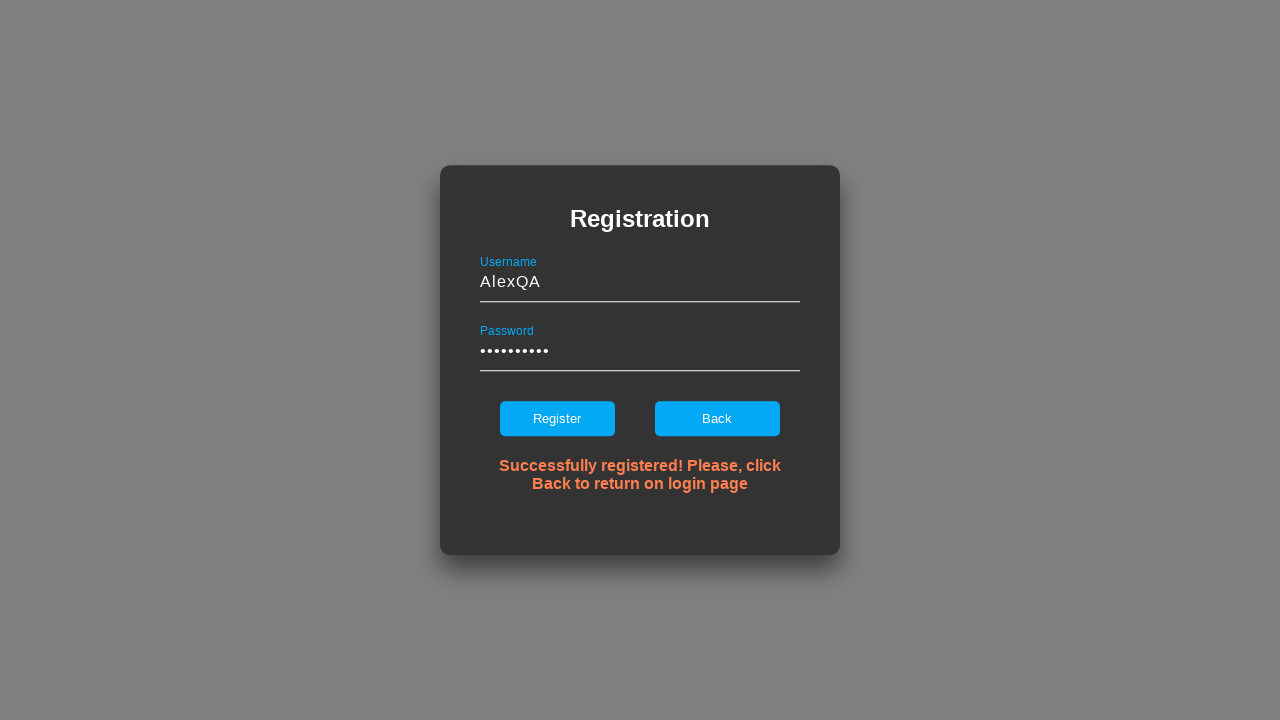

Verified success notification appeared with correct message
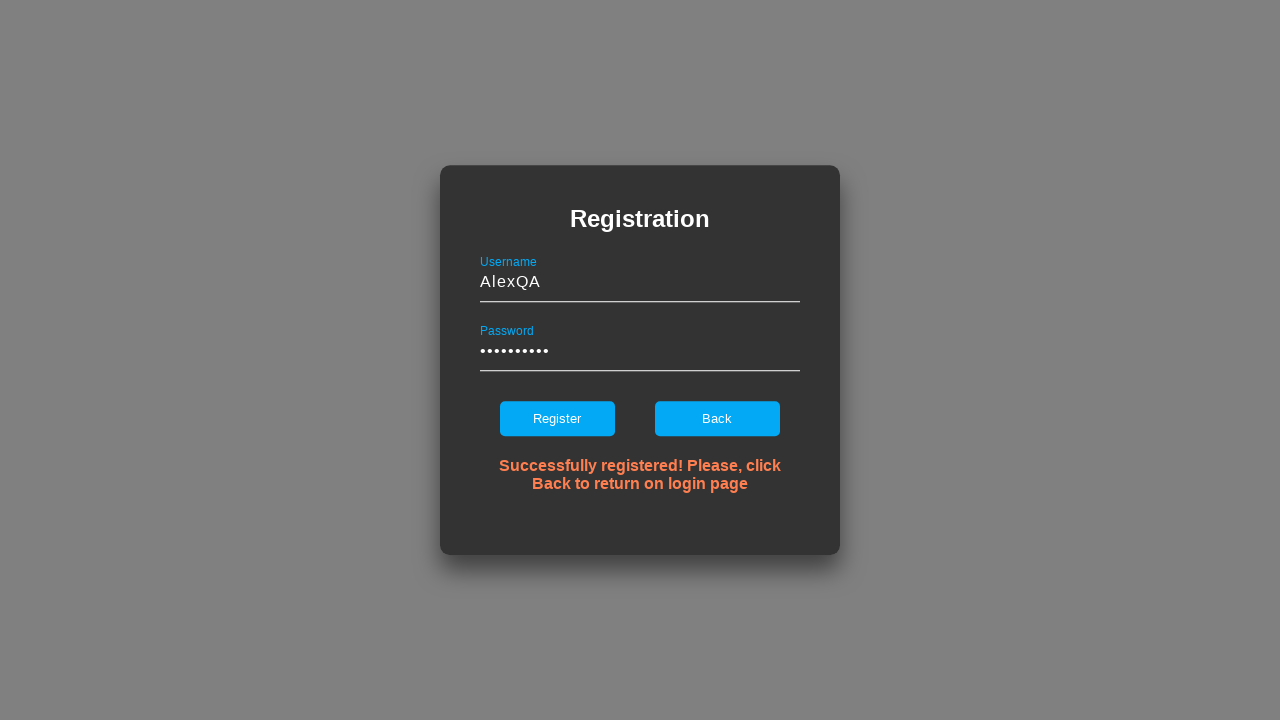

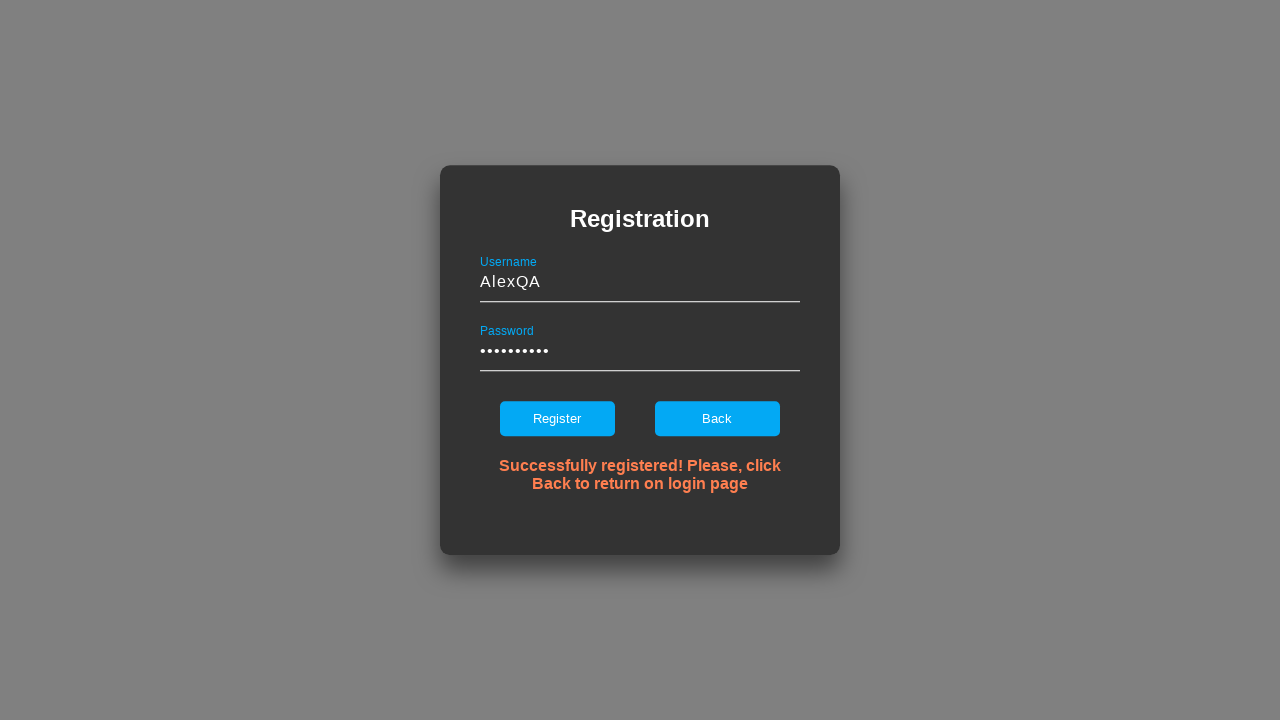